Navigates to the DemoQA automation practice form and verifies the state of a hobbies checkbox element

Starting URL: https://demoqa.com/automation-practice-form

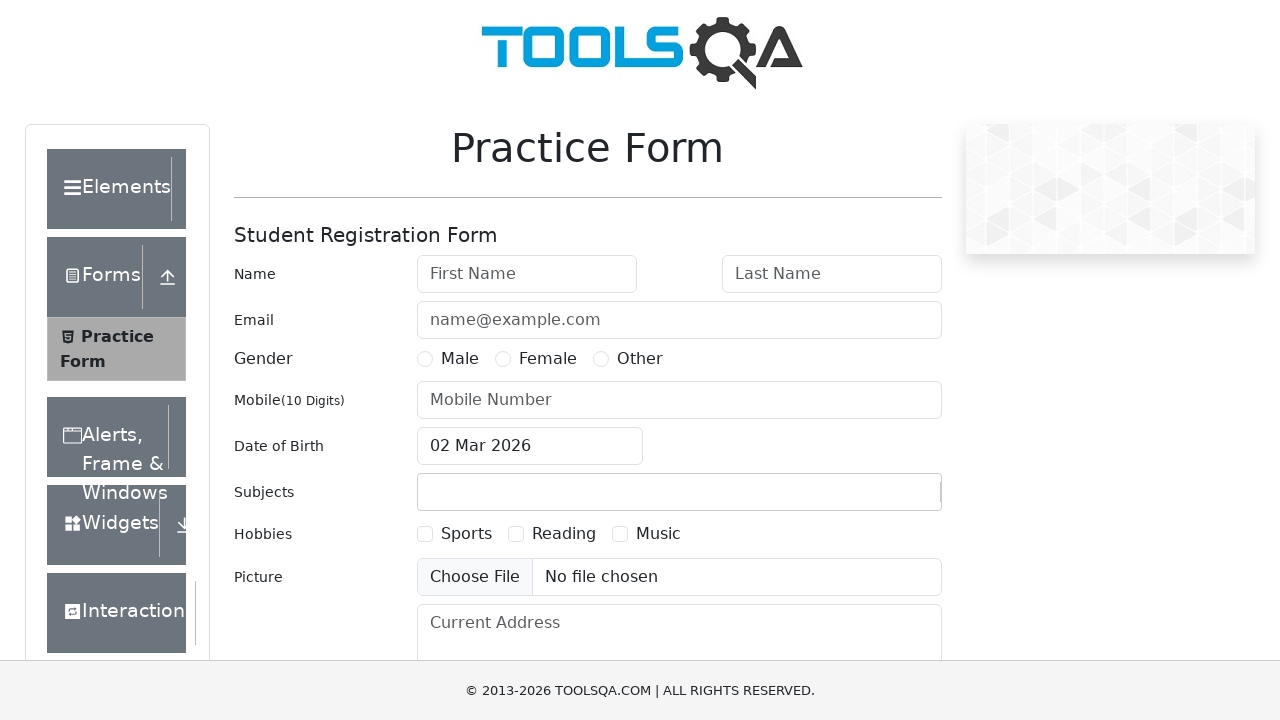

Waited for hobbies checkbox element to load on the automation practice form
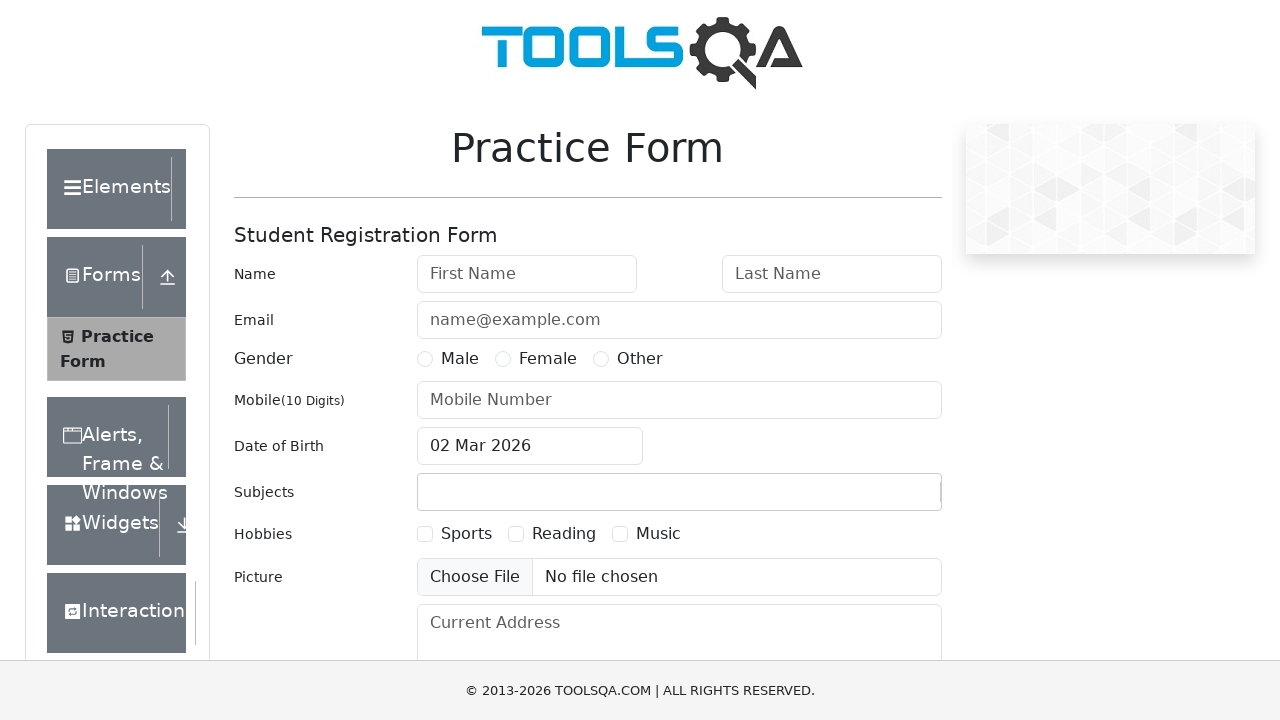

Located the hobbies checkbox element
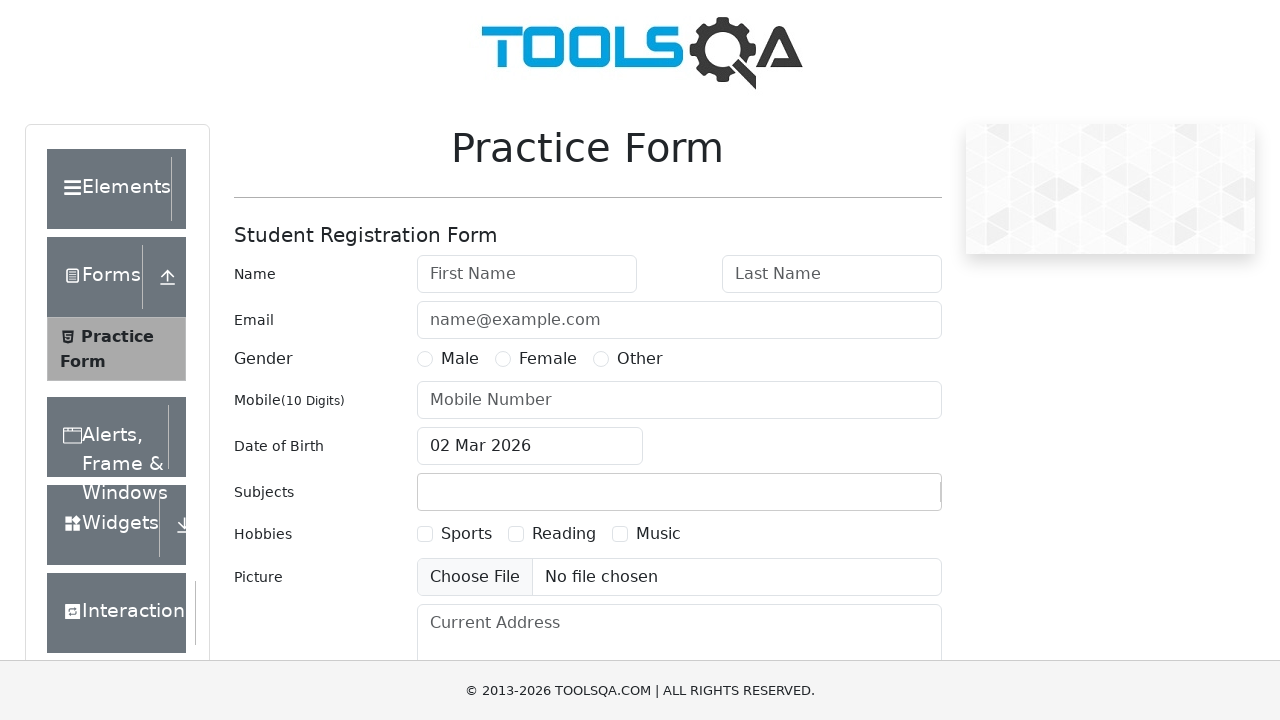

Verified hobbies checkbox state - is_checked: False
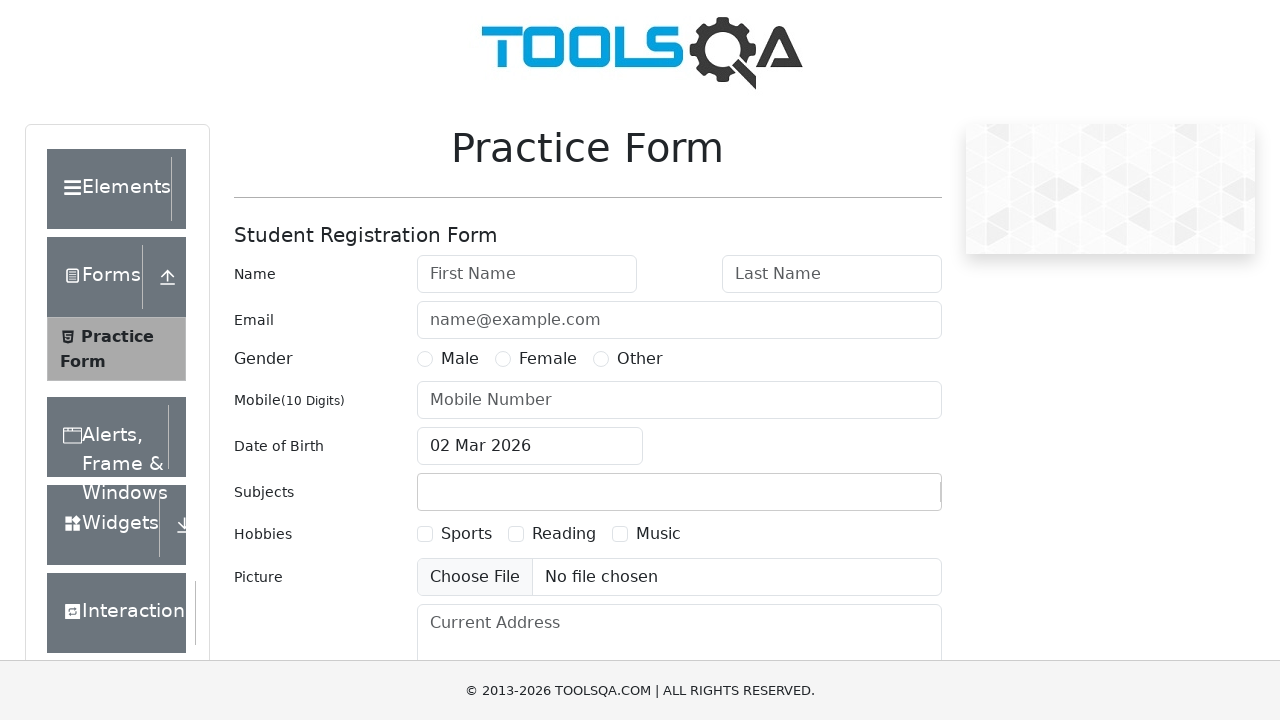

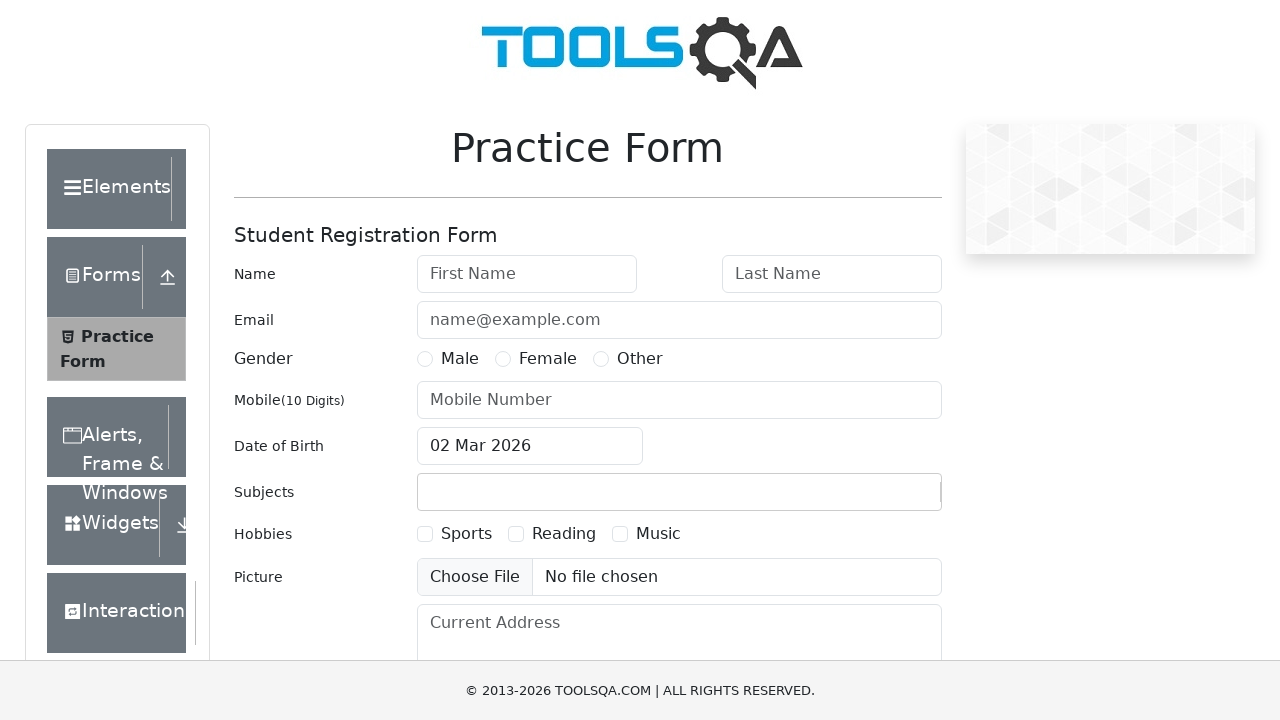